Navigates to a Selenium practice blog page and interacts with radio buttons, specifically handling hidden web elements by checking their location coordinates

Starting URL: http://seleniumpractise.blogspot.in/2016/08/how-to-automate-radio-button-in.html

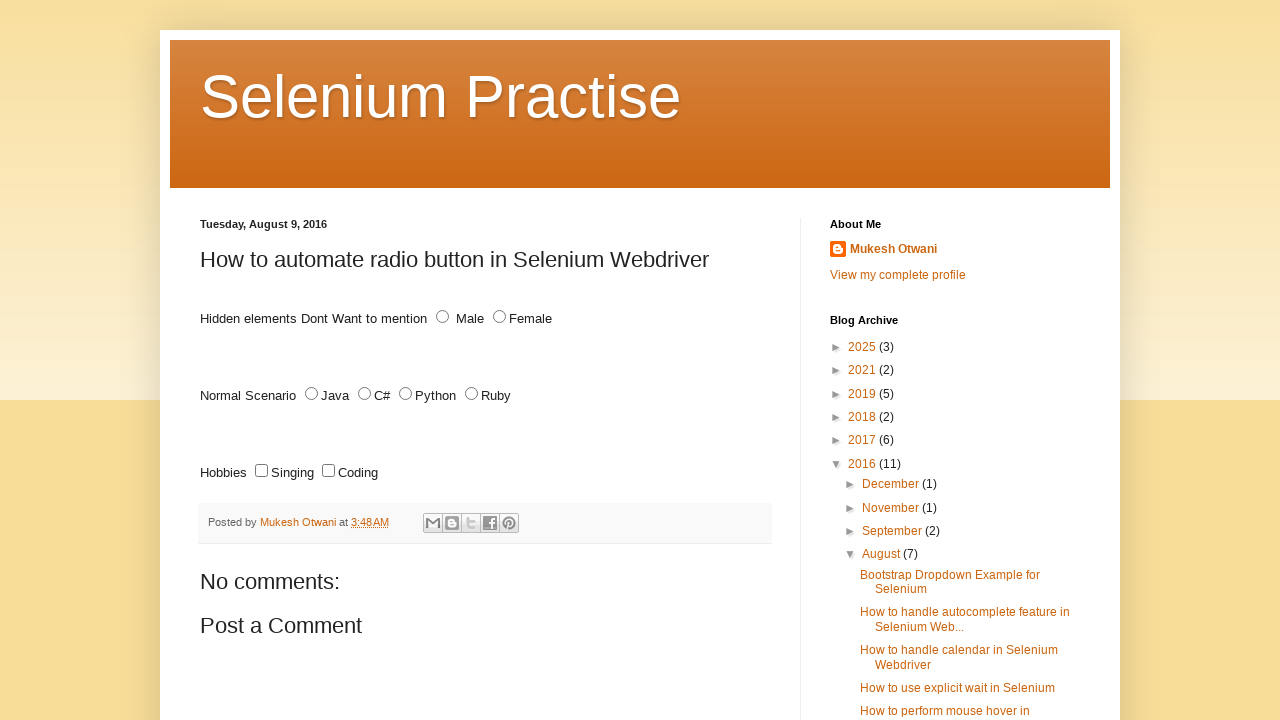

Located all radio button elements with id 'male'
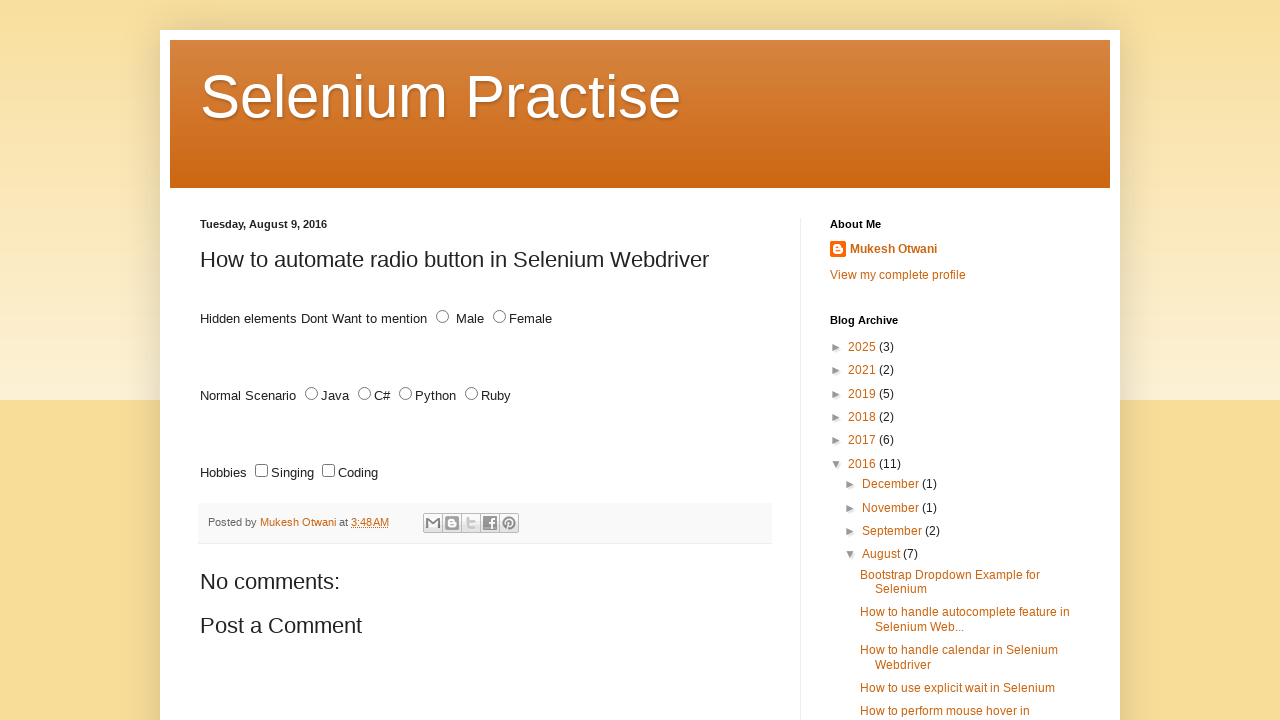

Retrieved bounding box coordinates for radio button element
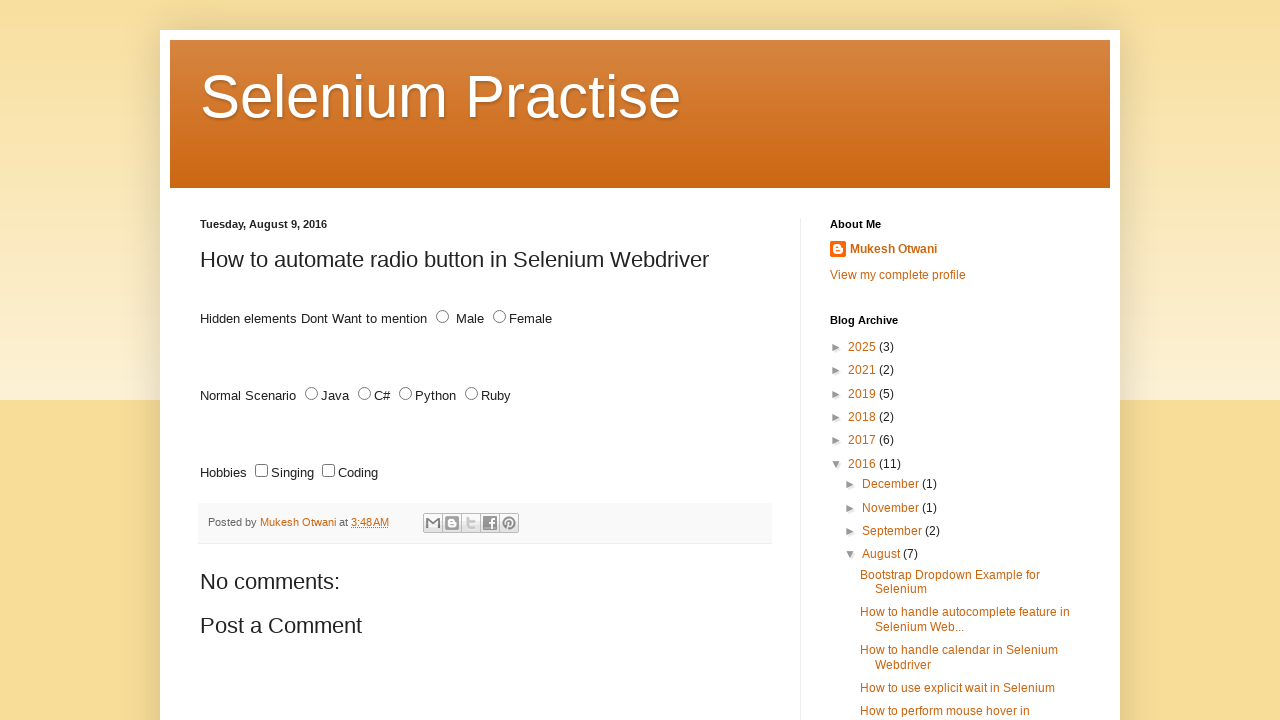

Retrieved bounding box coordinates for radio button element
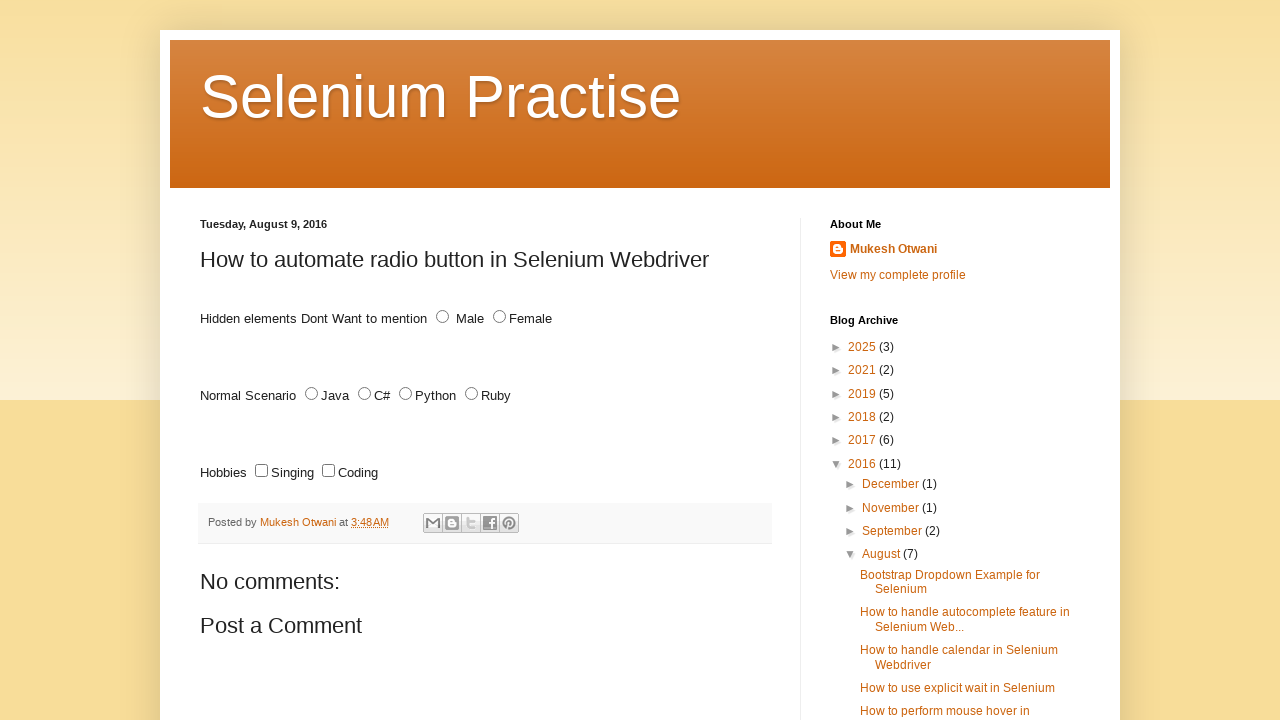

Retrieved id attribute from visible radio button element
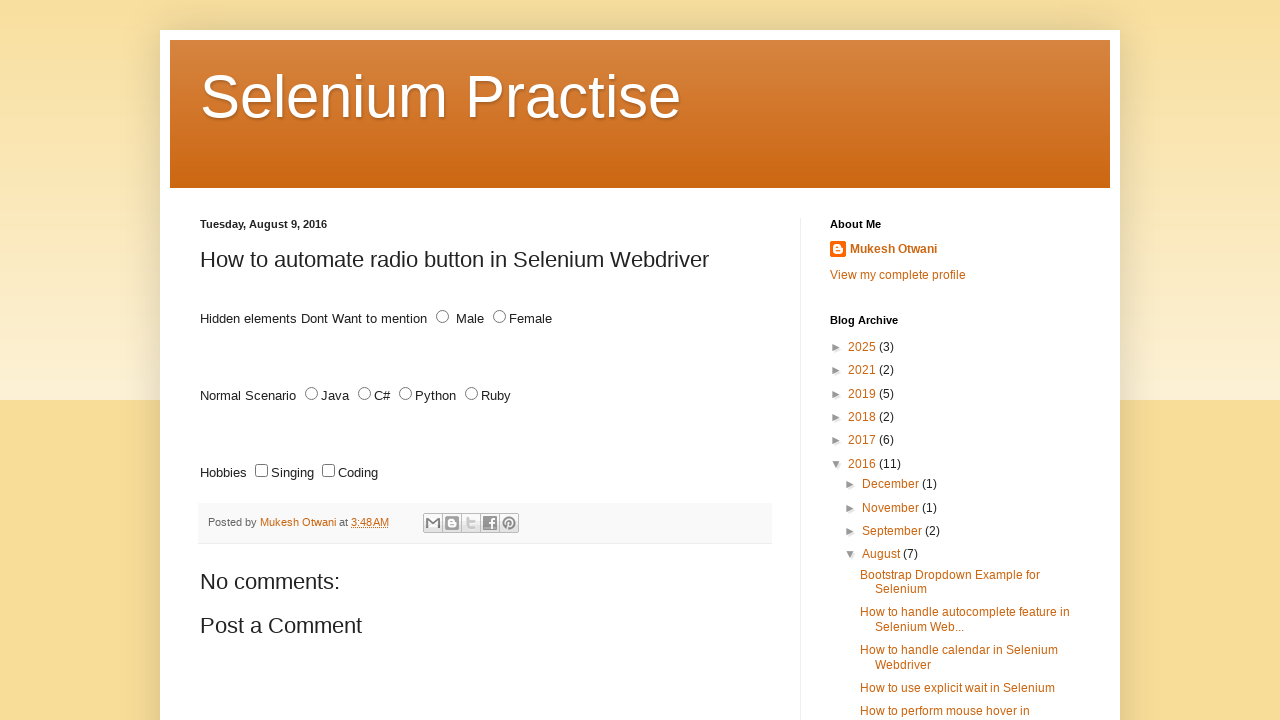

Identified visible radio button as 'male'
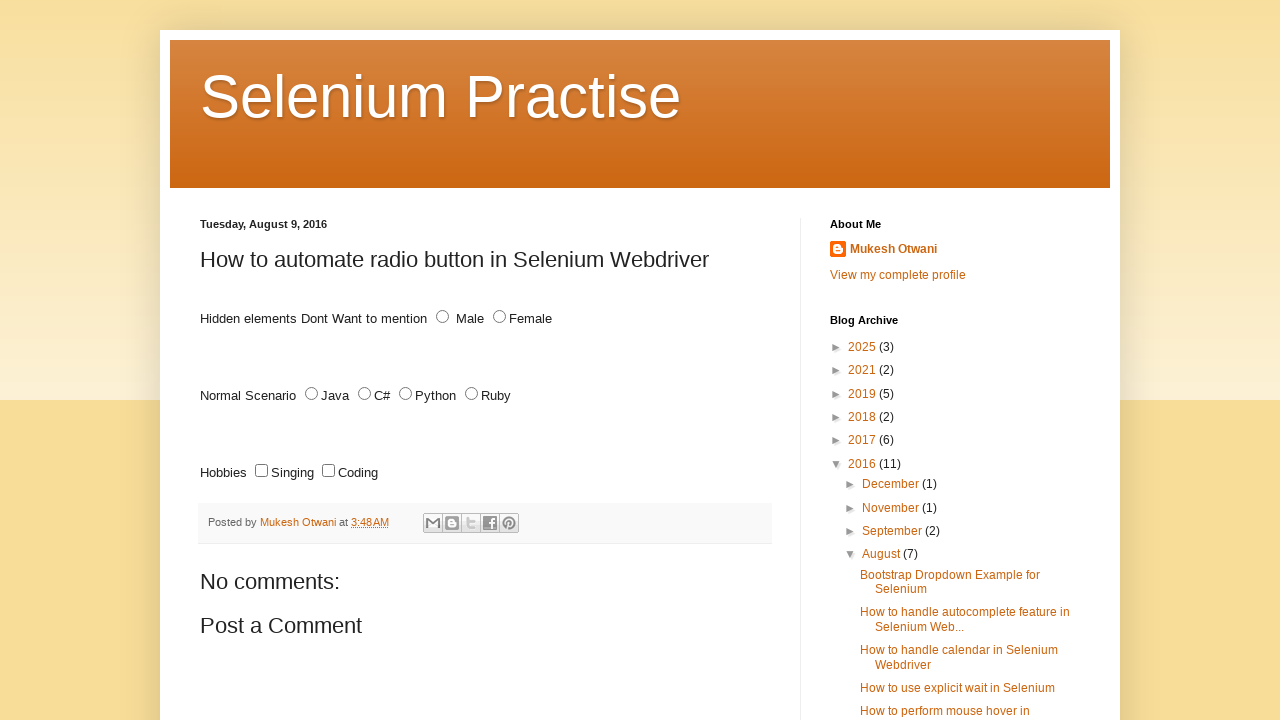

Clicked the visible radio button element at (442, 317) on #male >> nth=1
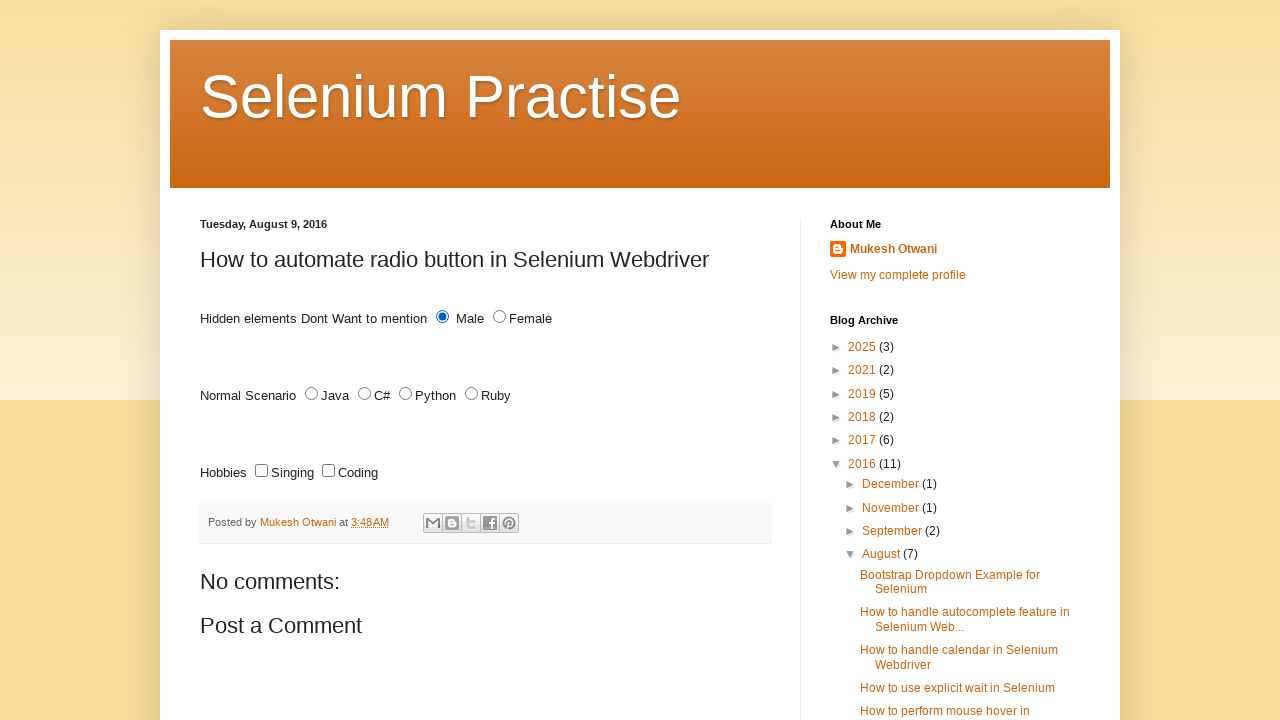

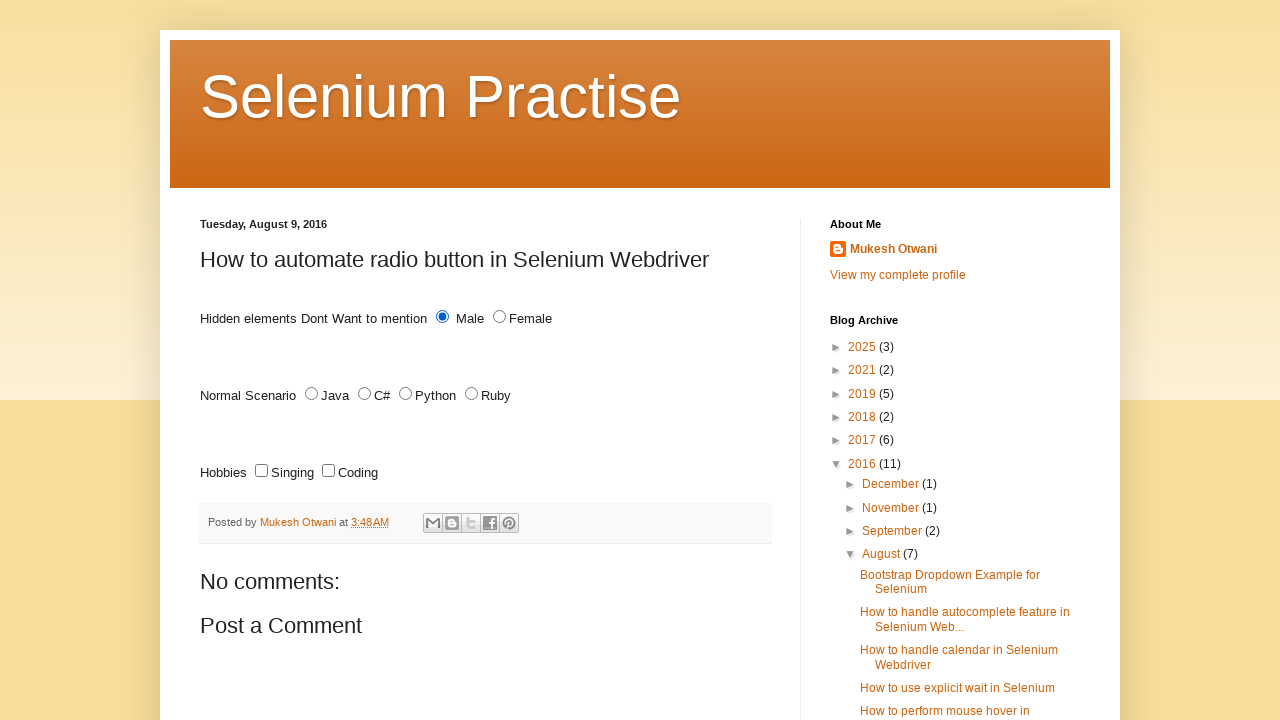